Tests keyboard input functionality by entering a name in a text field and clicking a button on the Formy demo site

Starting URL: https://formy-project.herokuapp.com/keypress

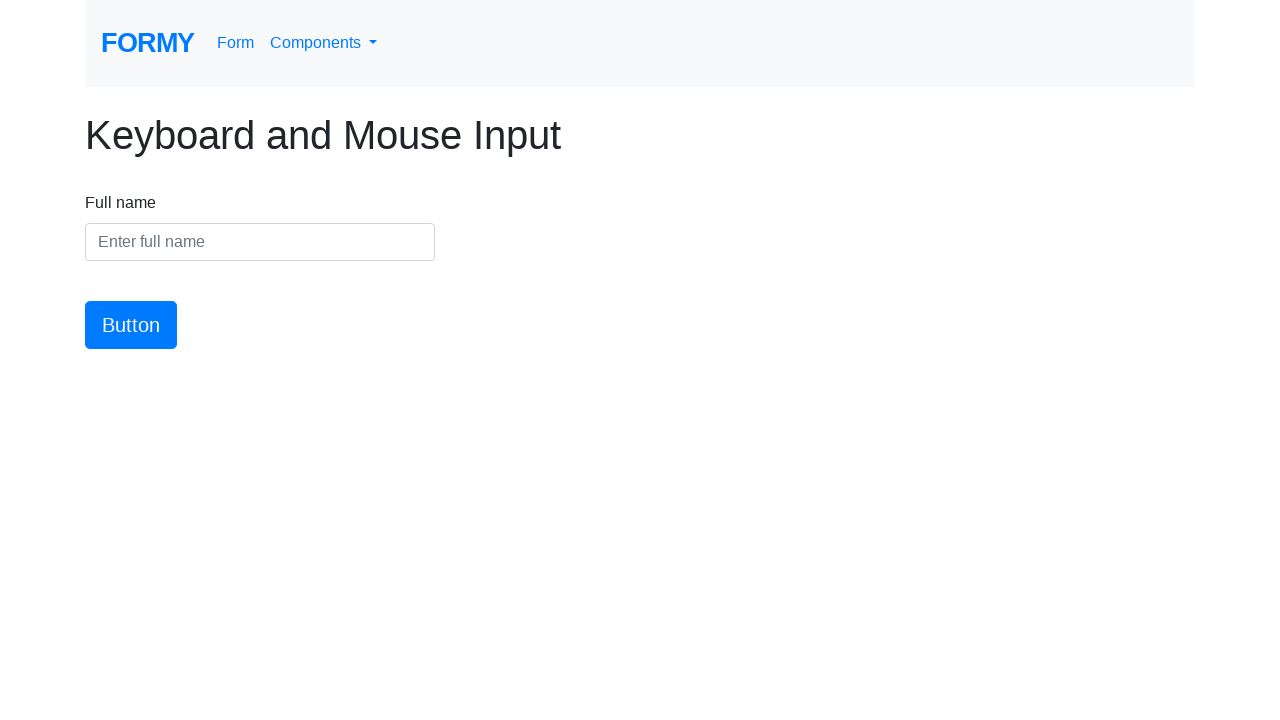

Clicked on the name input field at (260, 242) on #name
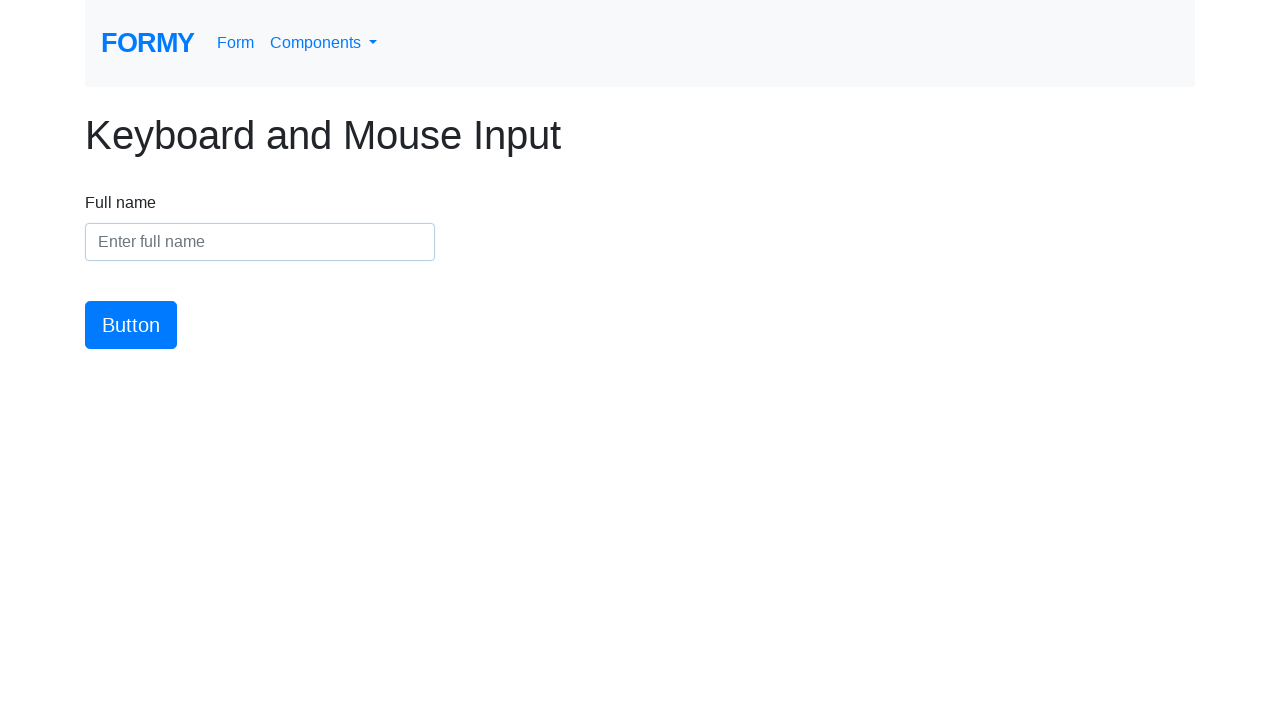

Entered 'Meaghan Lewis' into the name field on #name
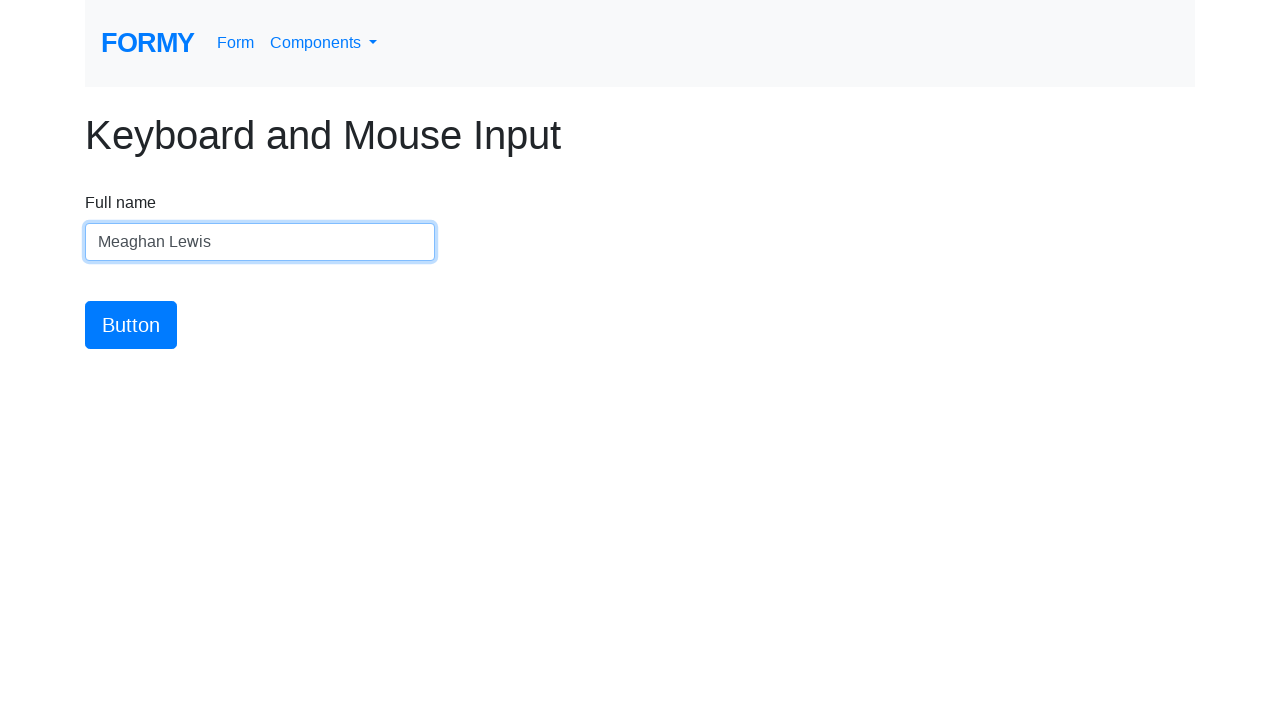

Clicked the submit button at (131, 325) on #button
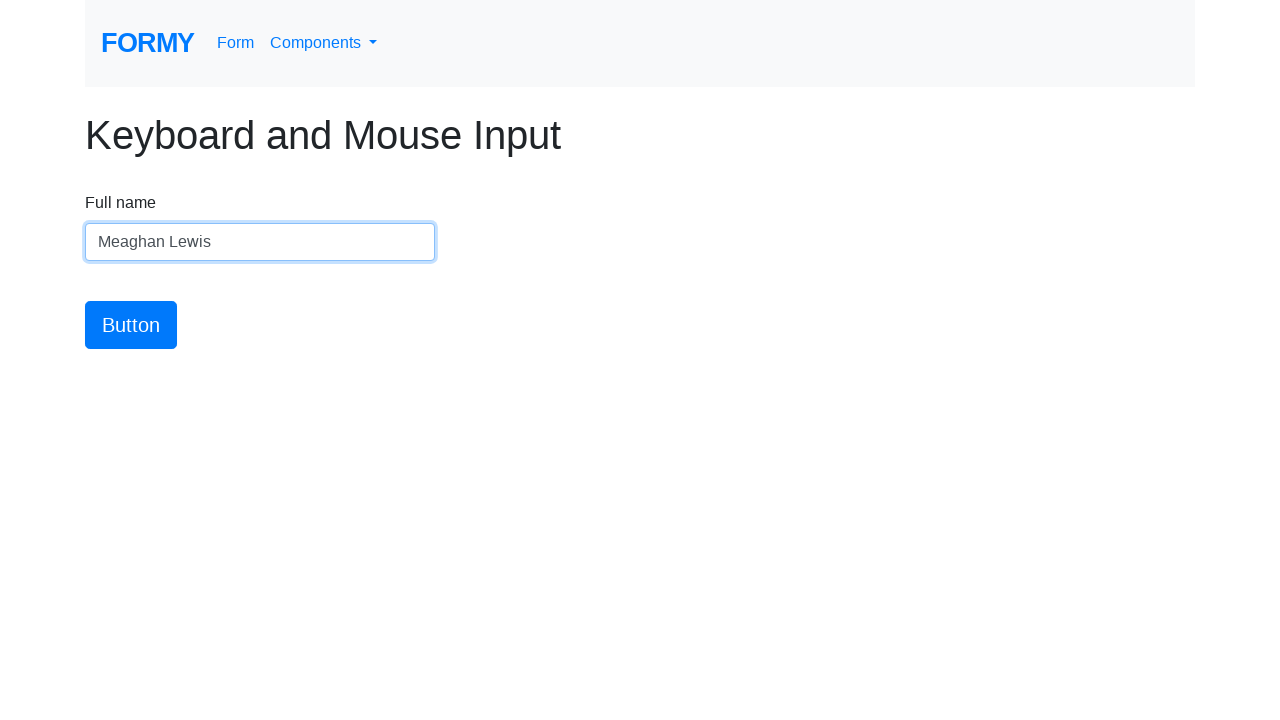

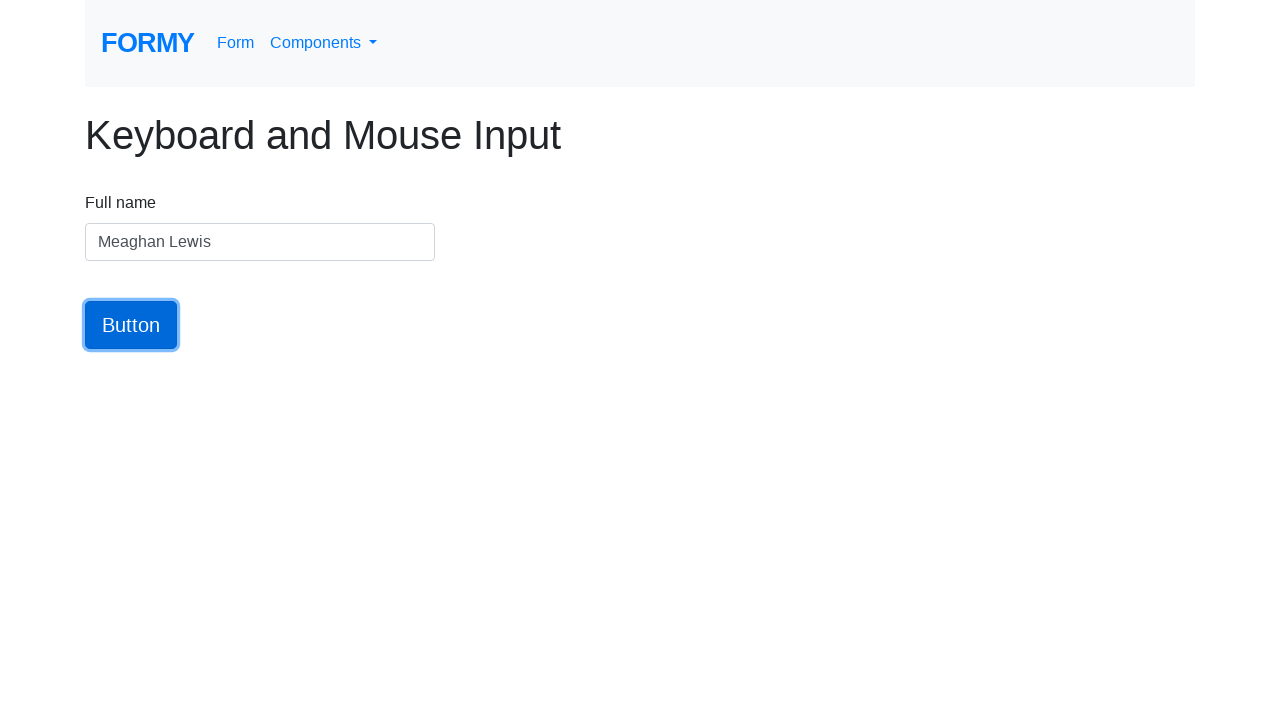